Tests selecting all three checkboxes at once

Starting URL: http://www.qaclickacademy.com/practice.php

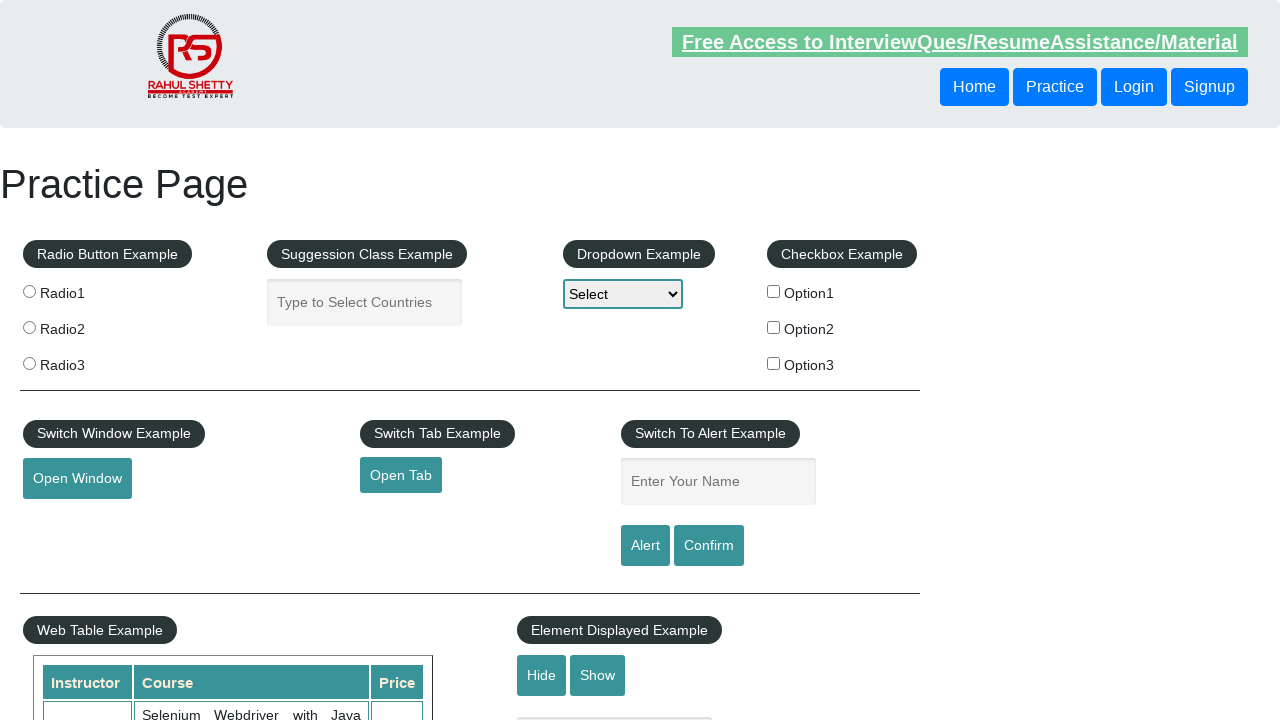

Clicked checkbox option 1 at (774, 291) on #checkBoxOption1
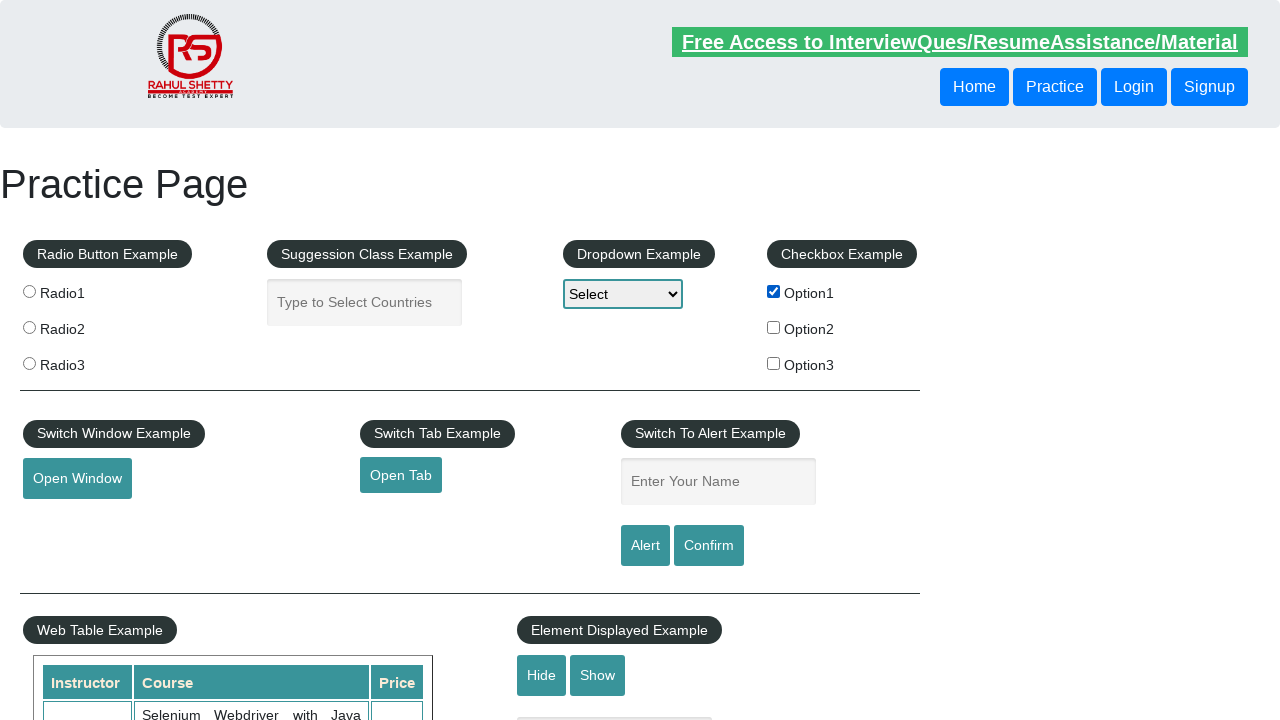

Clicked checkbox option 2 at (774, 327) on #checkBoxOption2
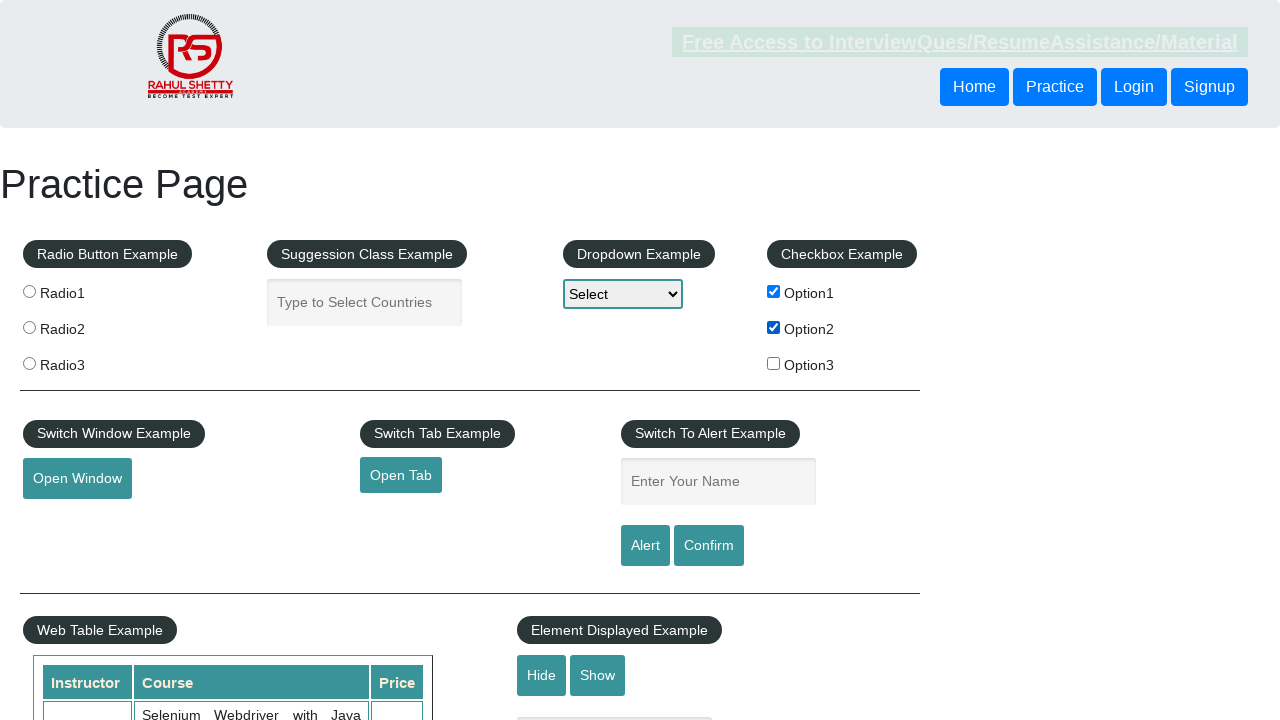

Clicked checkbox option 3 at (774, 363) on #checkBoxOption3
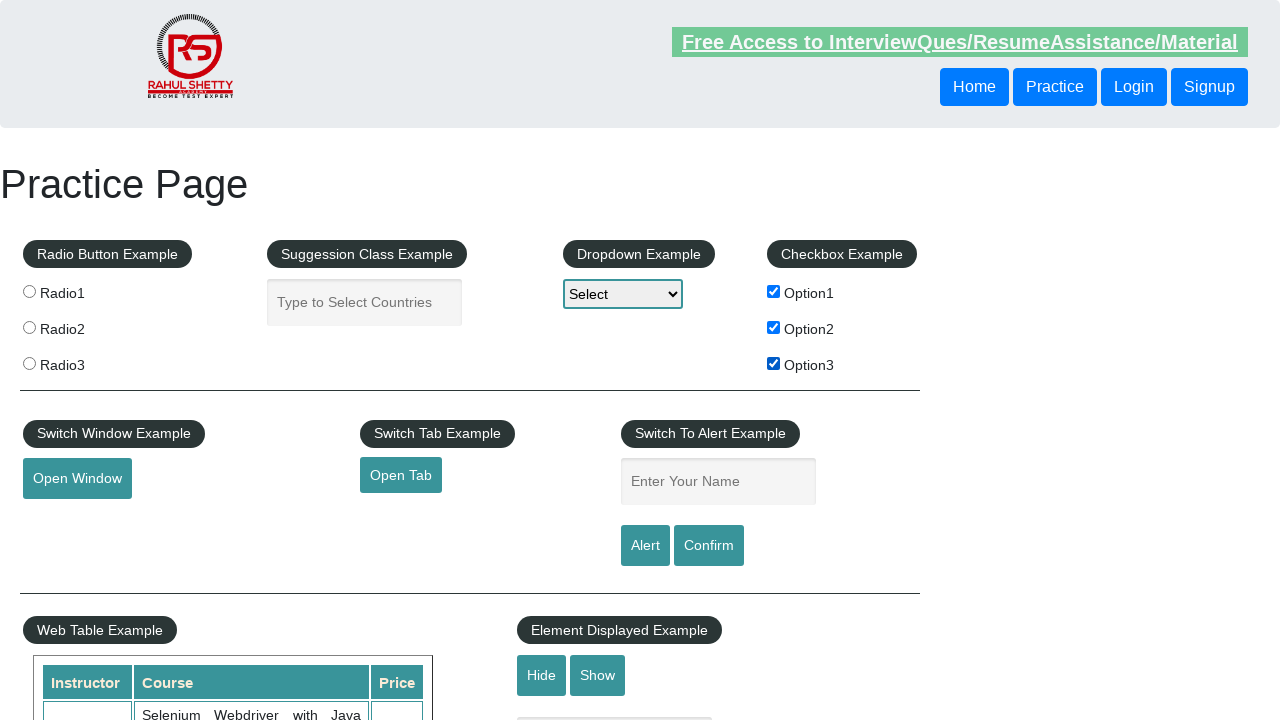

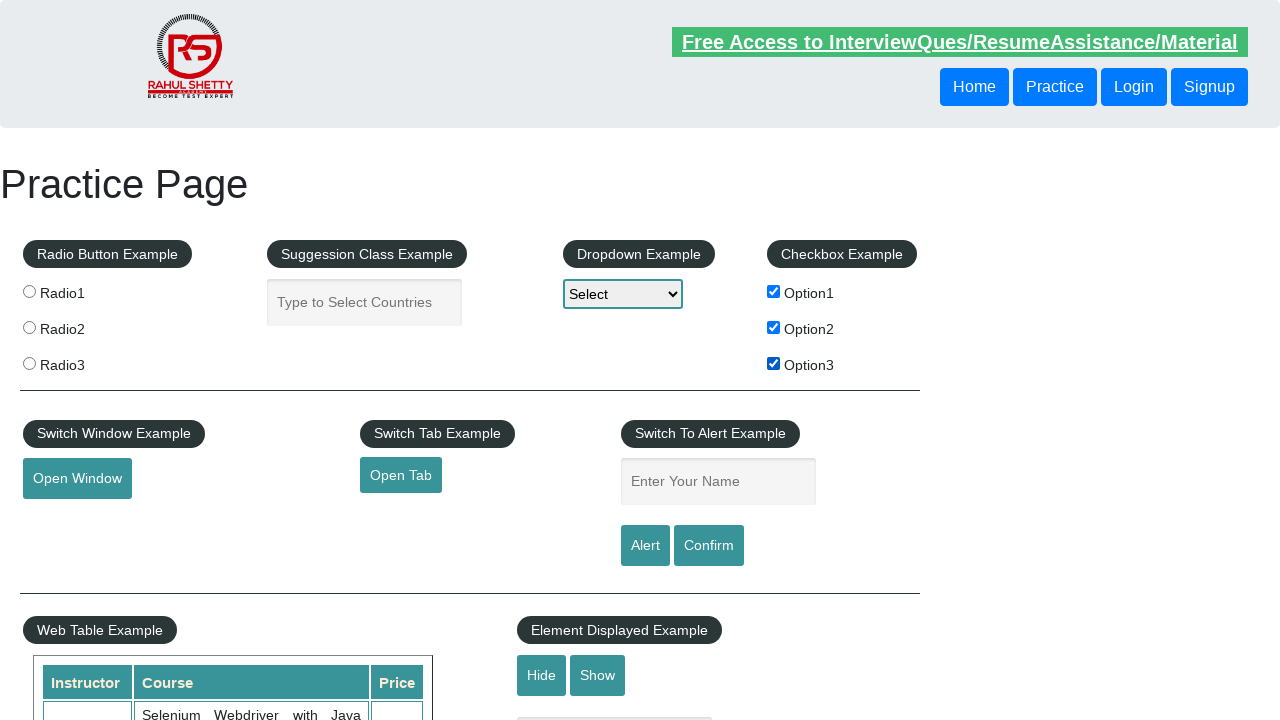